Tests iframe switching and double-click functionality by switching to an iframe and double-clicking on text to change its color, then verifying the style attribute contains "red".

Starting URL: https://www.w3schools.com/tags/tryit.asp?filename=tryhtml5_ev_ondblclick2

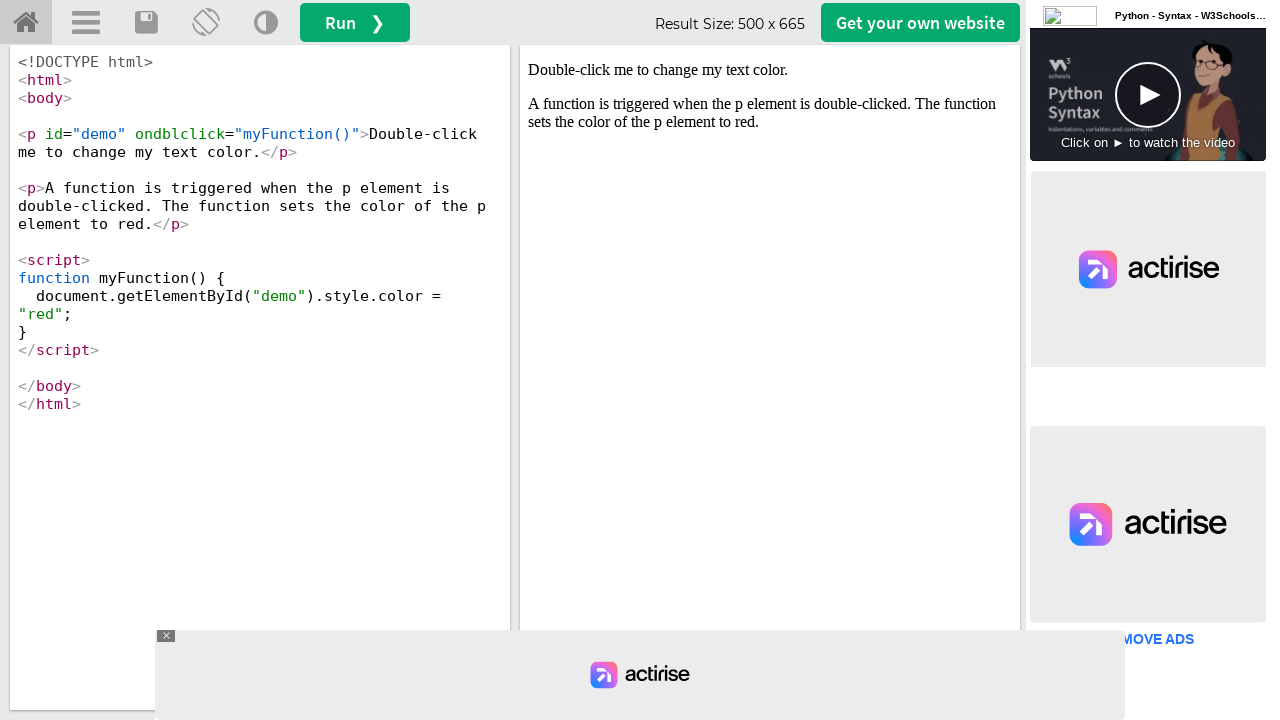

Located iframe with id 'iframeResult'
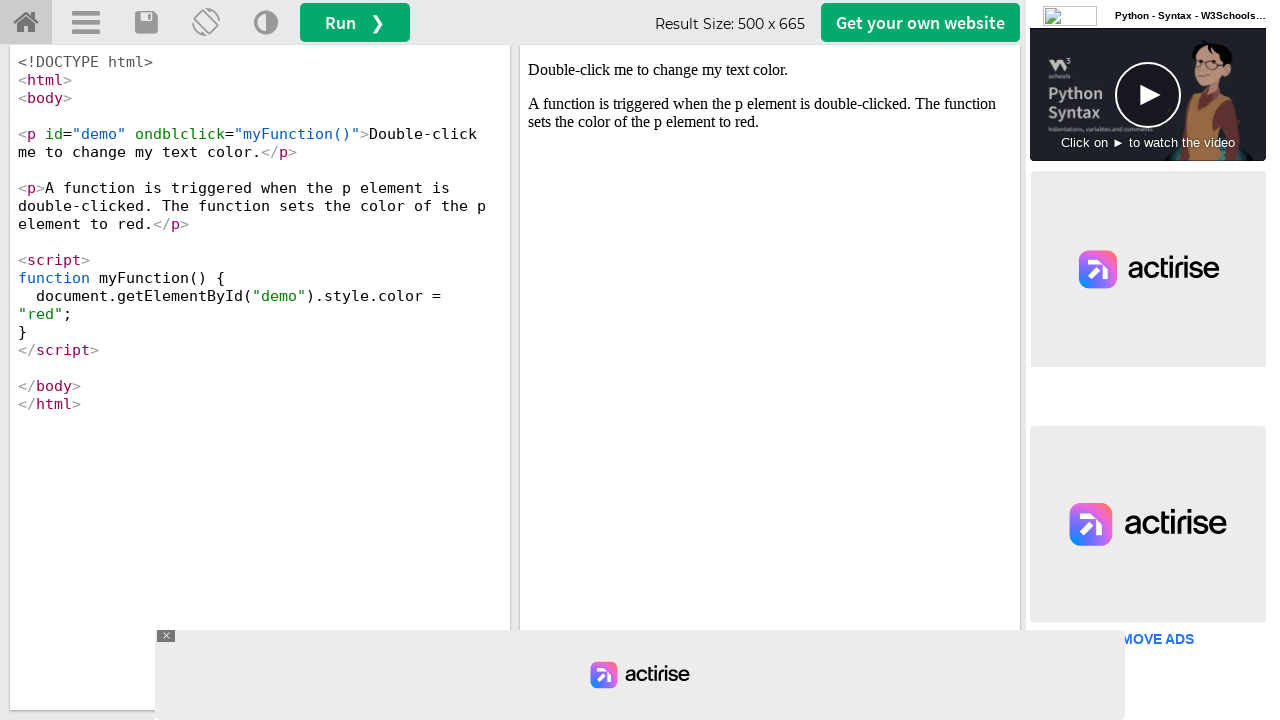

Located text element with id 'demo' inside iframe
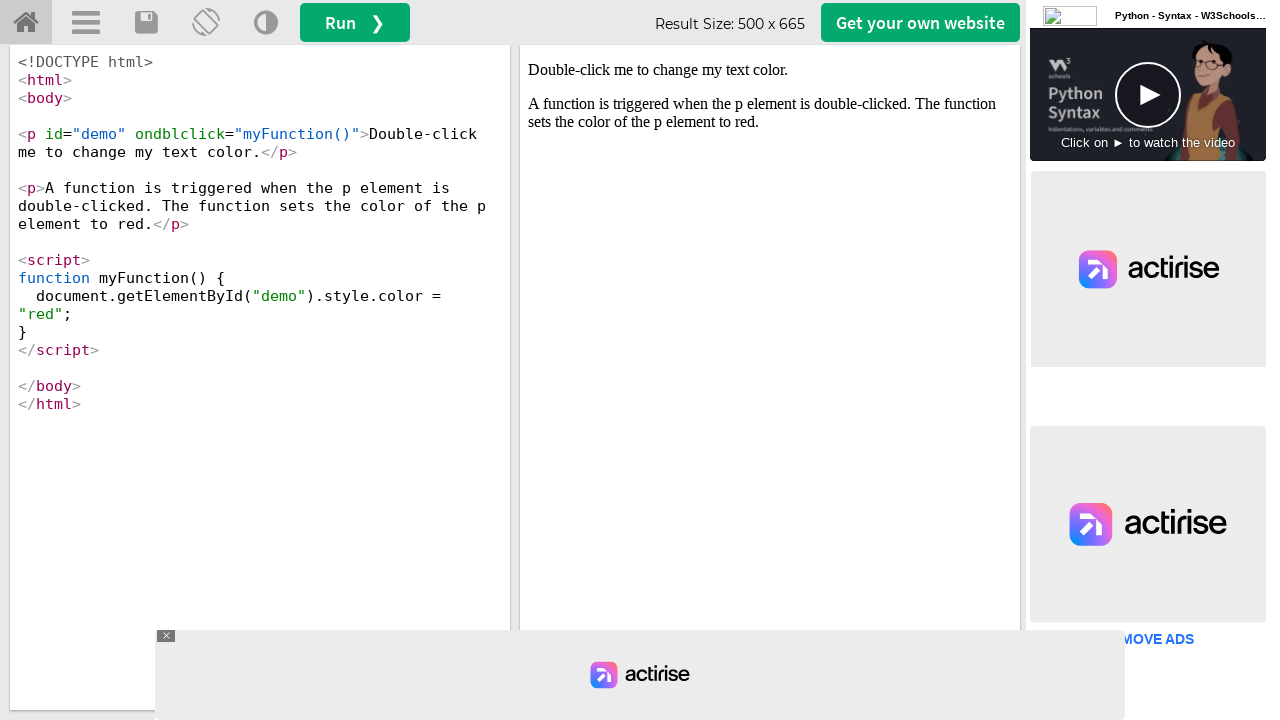

Double-clicked on text element to change its color at (770, 70) on #iframeResult >> internal:control=enter-frame >> #demo
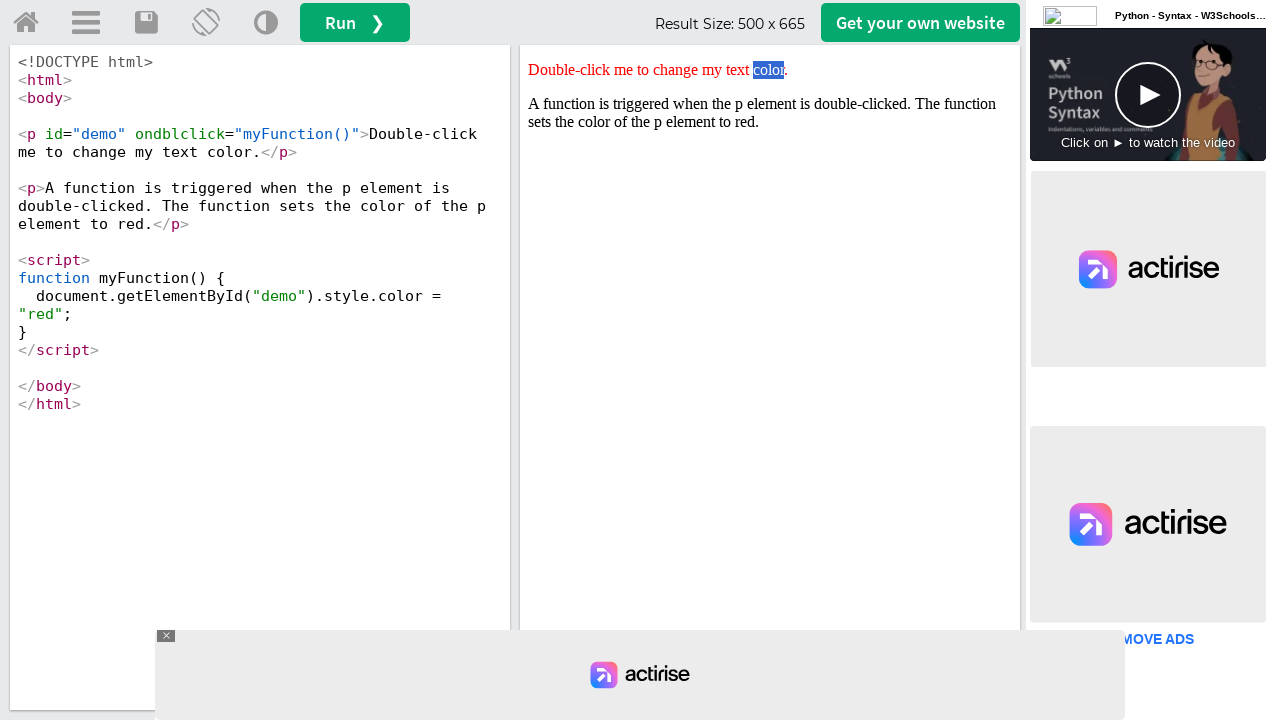

Retrieved style attribute from text element
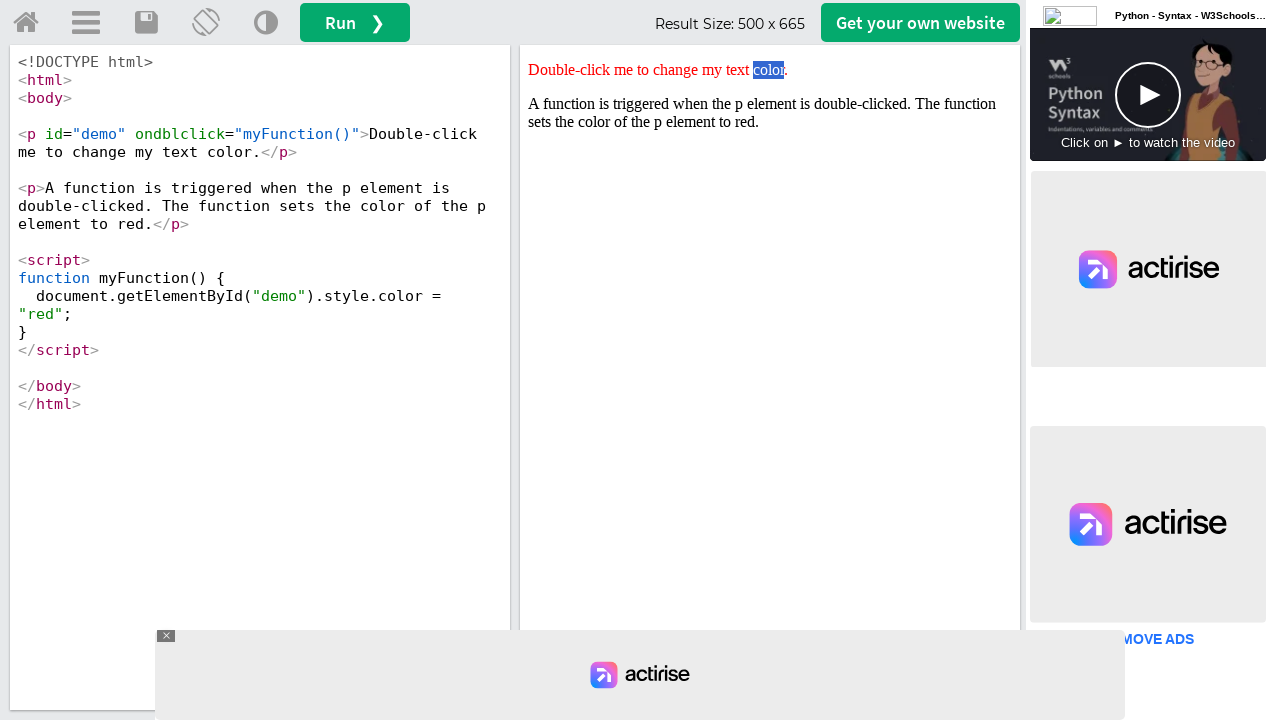

Verified that style attribute contains 'red'
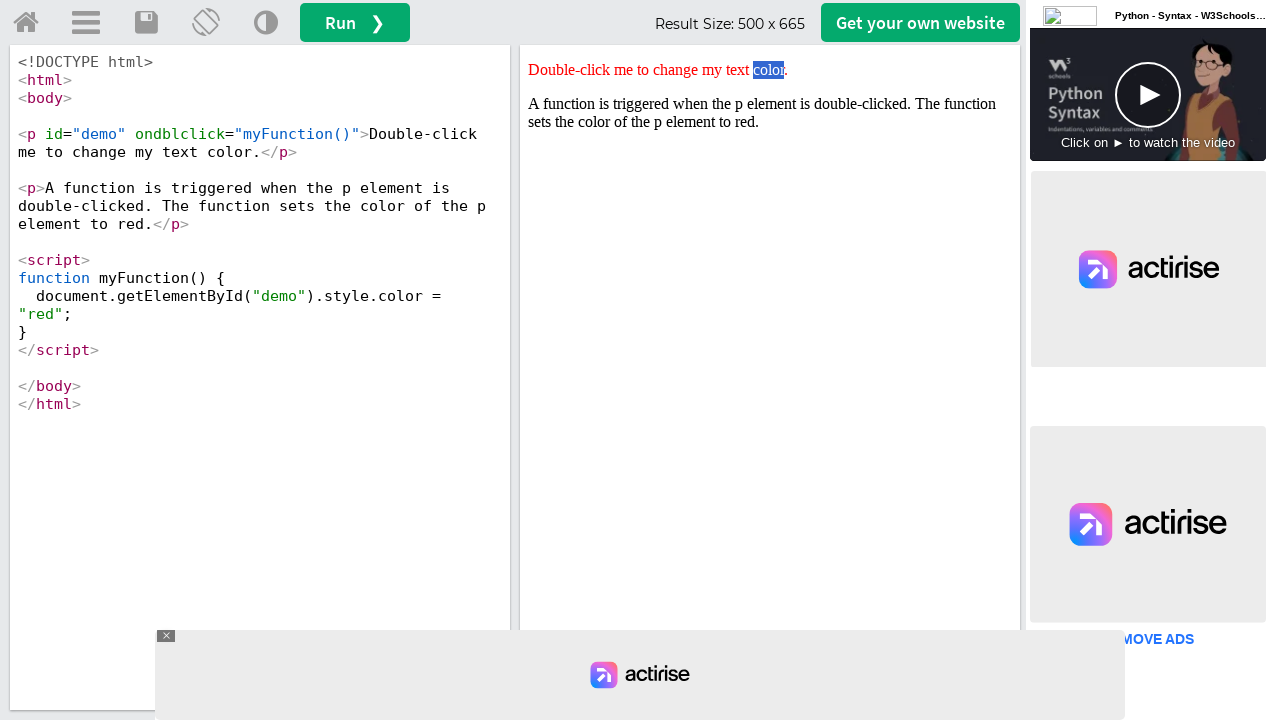

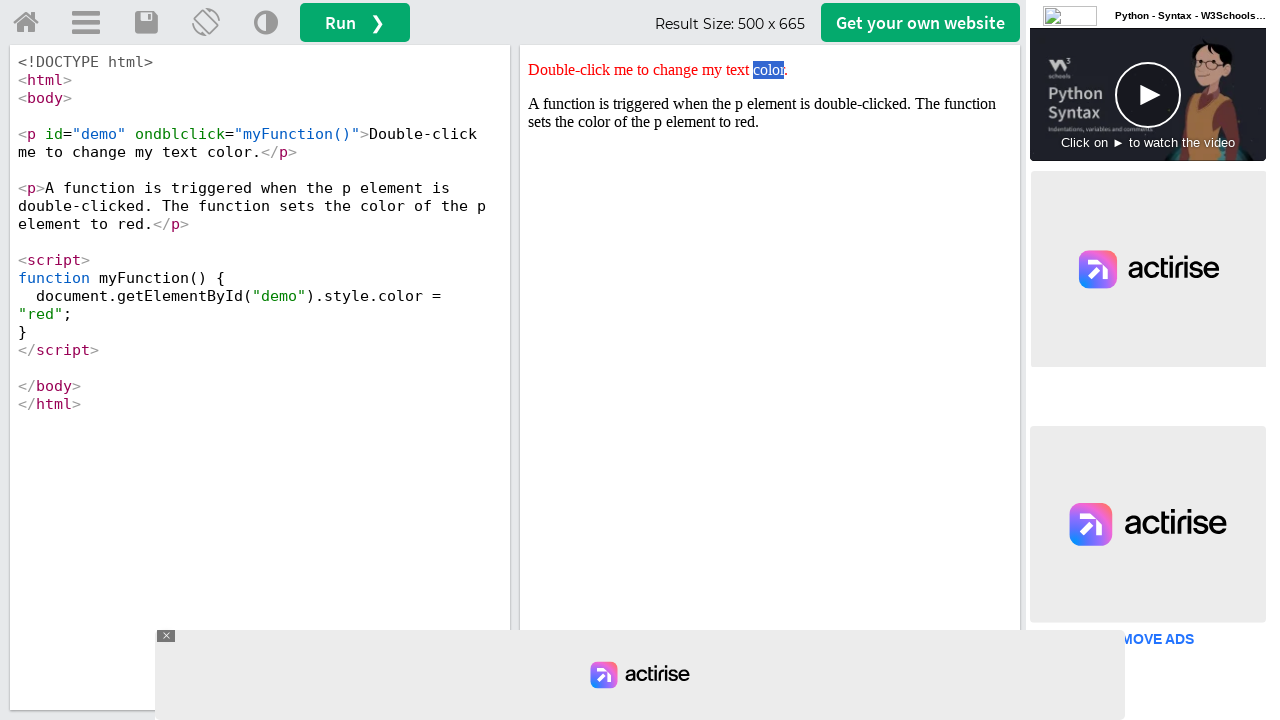